Tests slider functionality by dragging a slider handle horizontally within an iframe

Starting URL: http://jqueryui.com/slider/

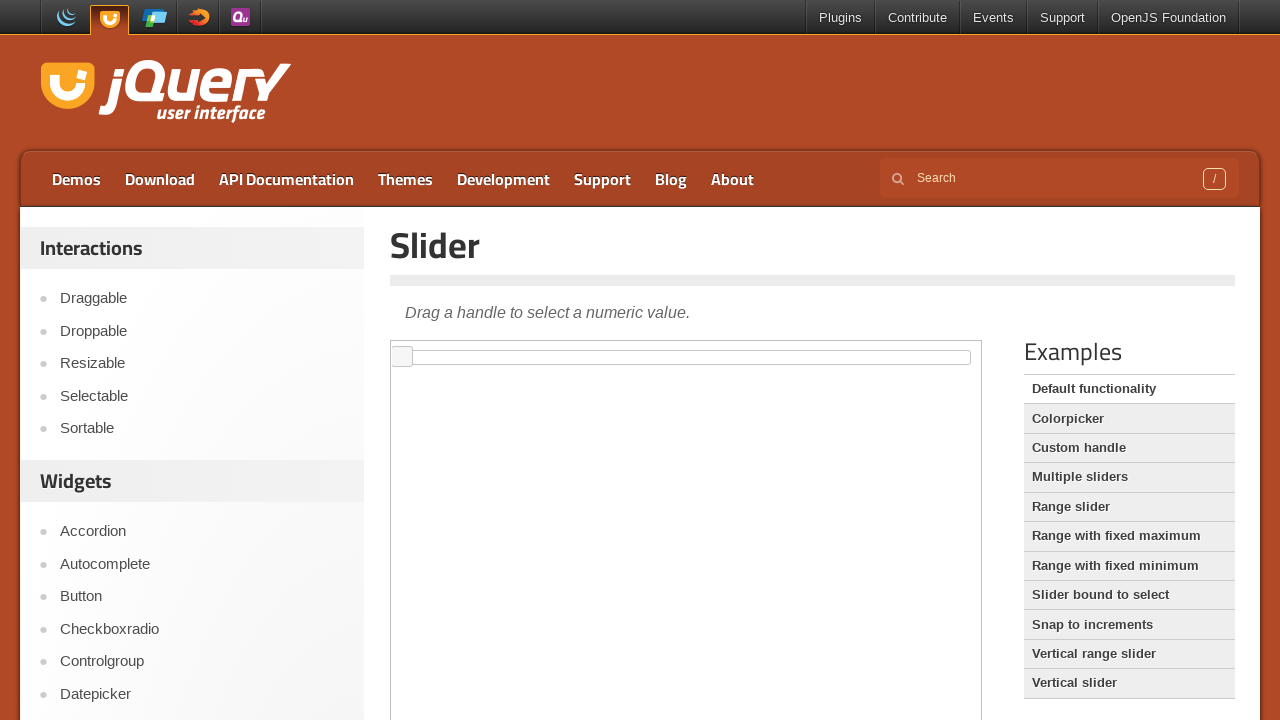

Located the demo iframe
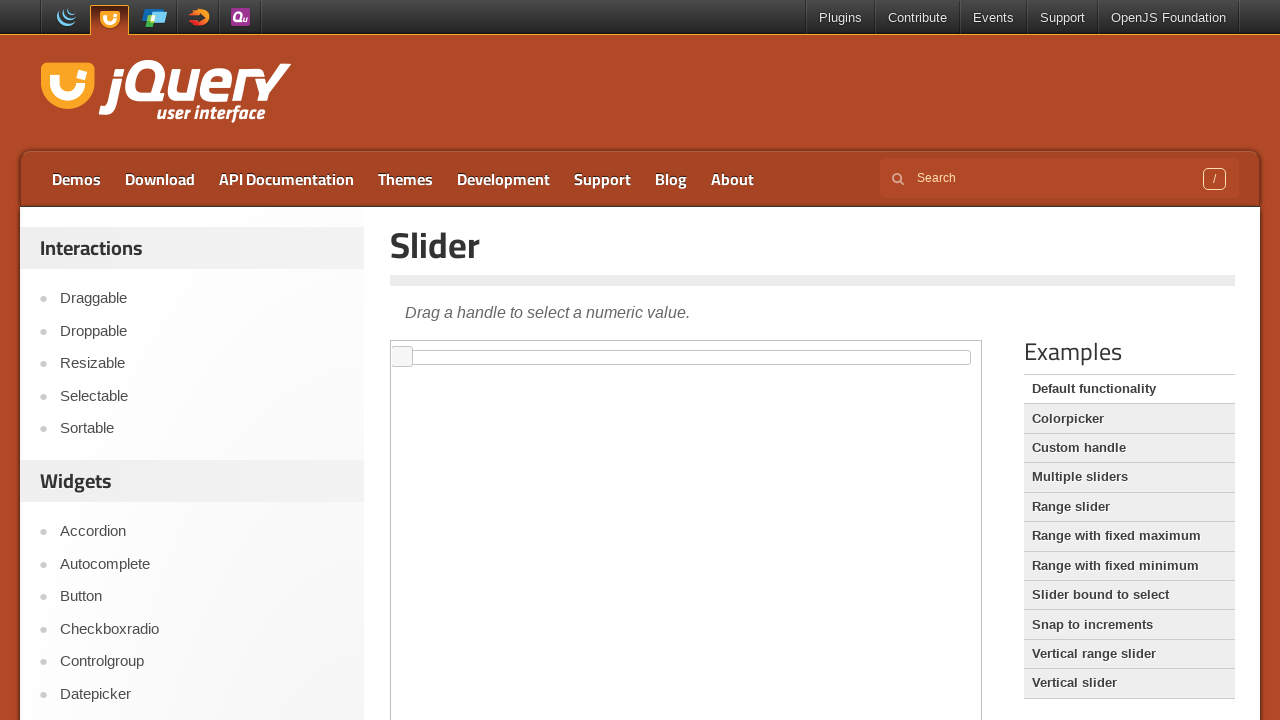

Located the slider handle element
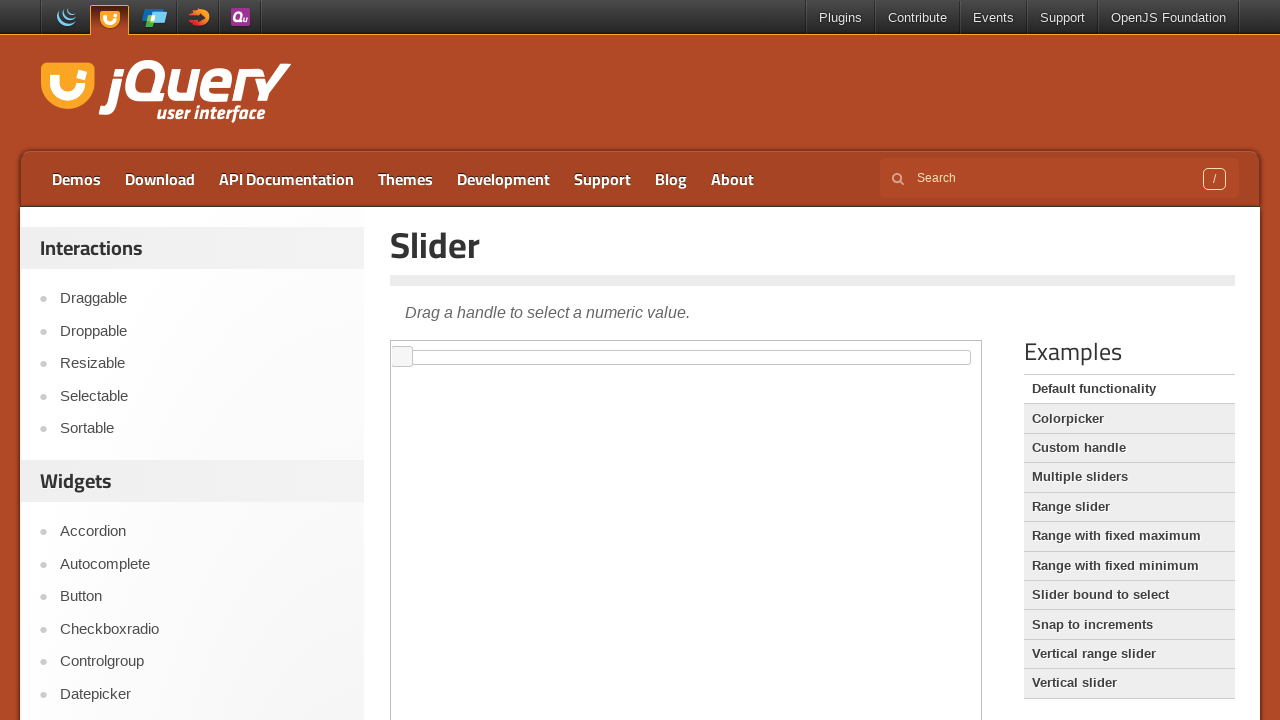

Retrieved bounding box of slider handle
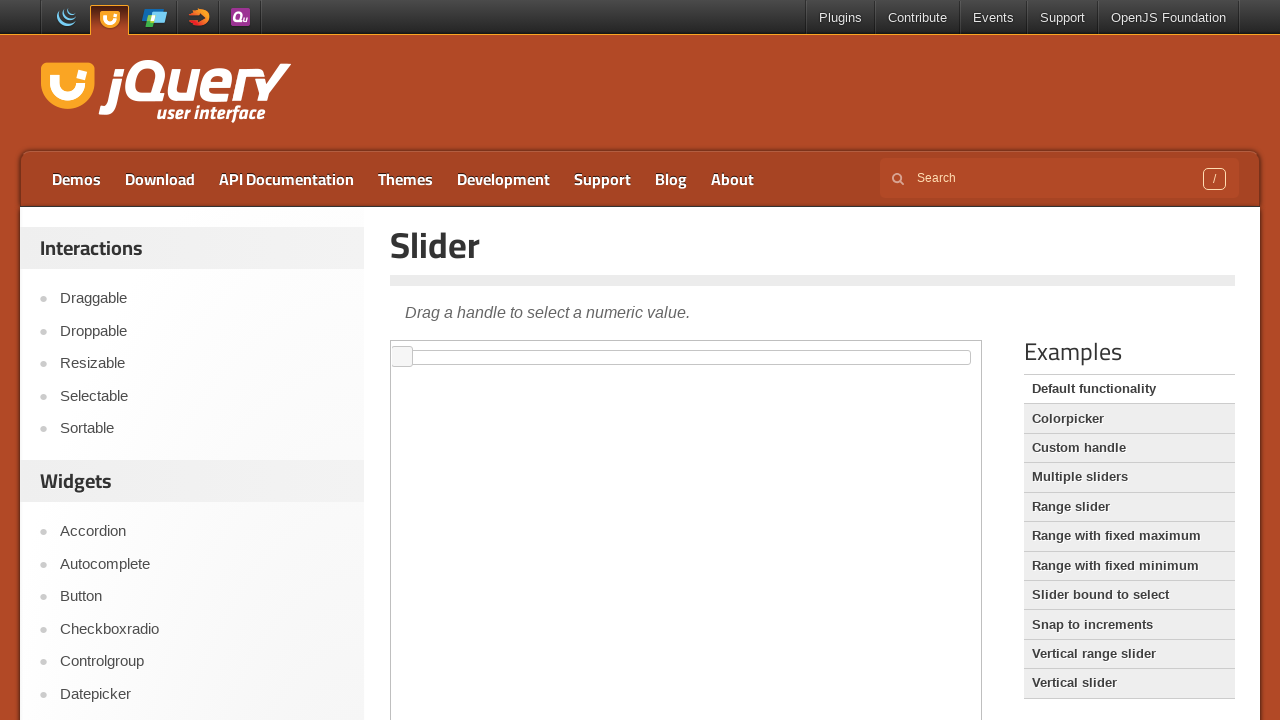

Moved mouse to center of slider handle at (402, 357)
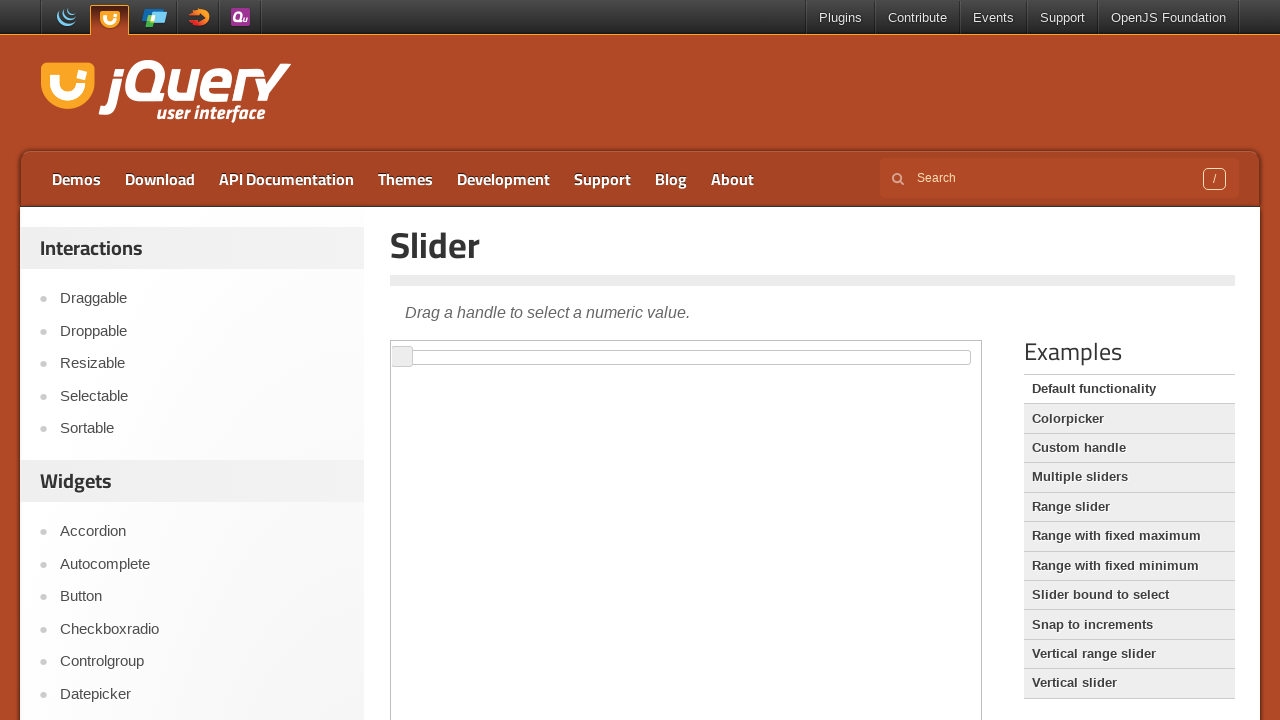

Mouse button pressed down on slider handle at (402, 357)
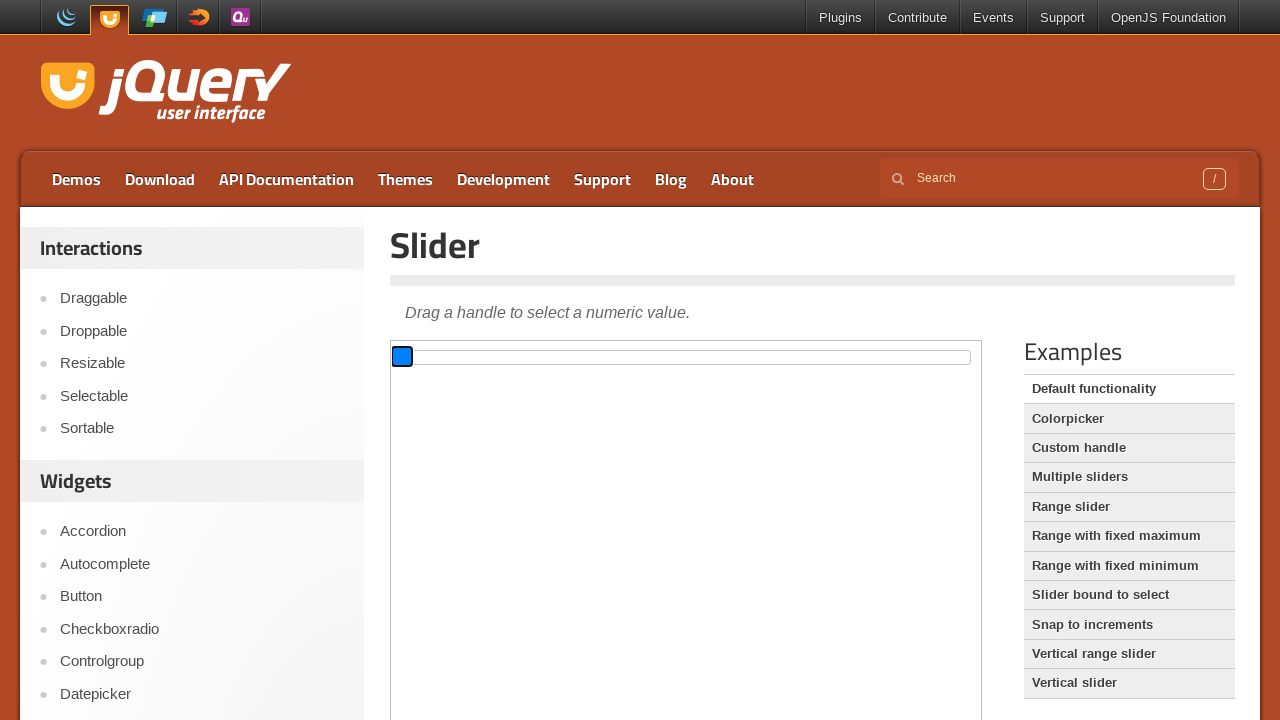

Dragged slider handle 200 pixels to the right at (602, 357)
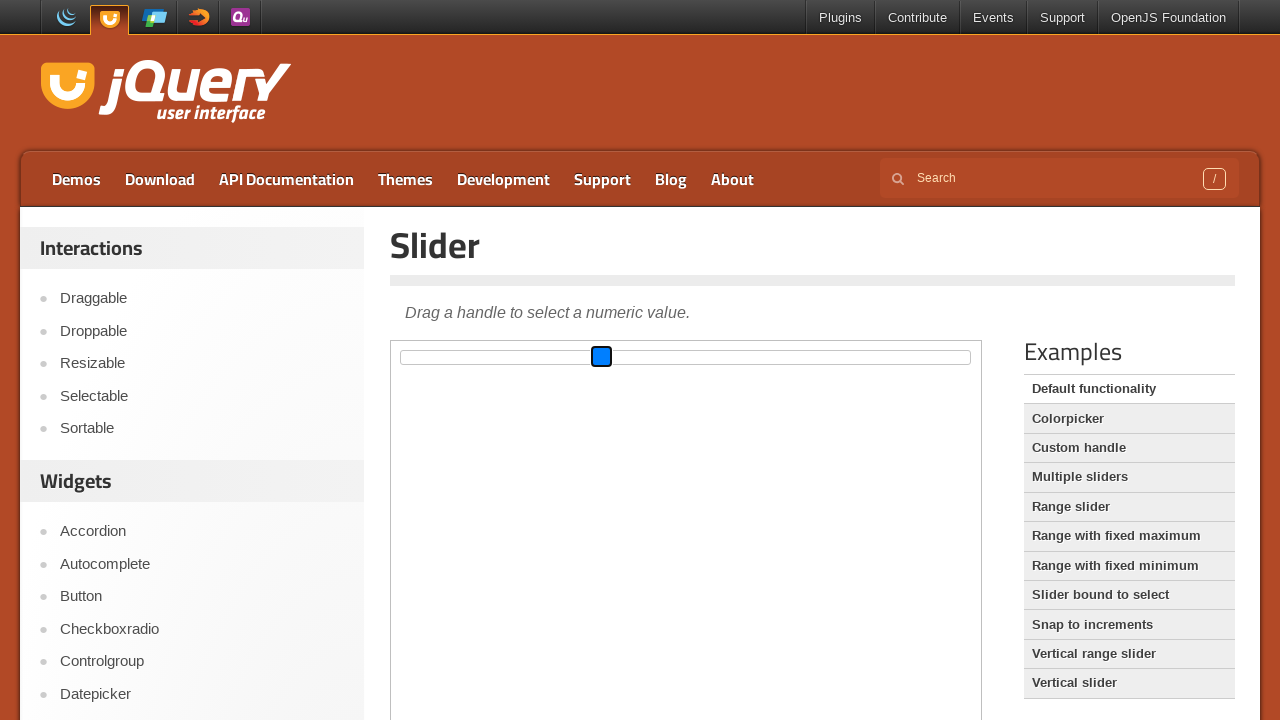

Released mouse button, slider drag complete at (602, 357)
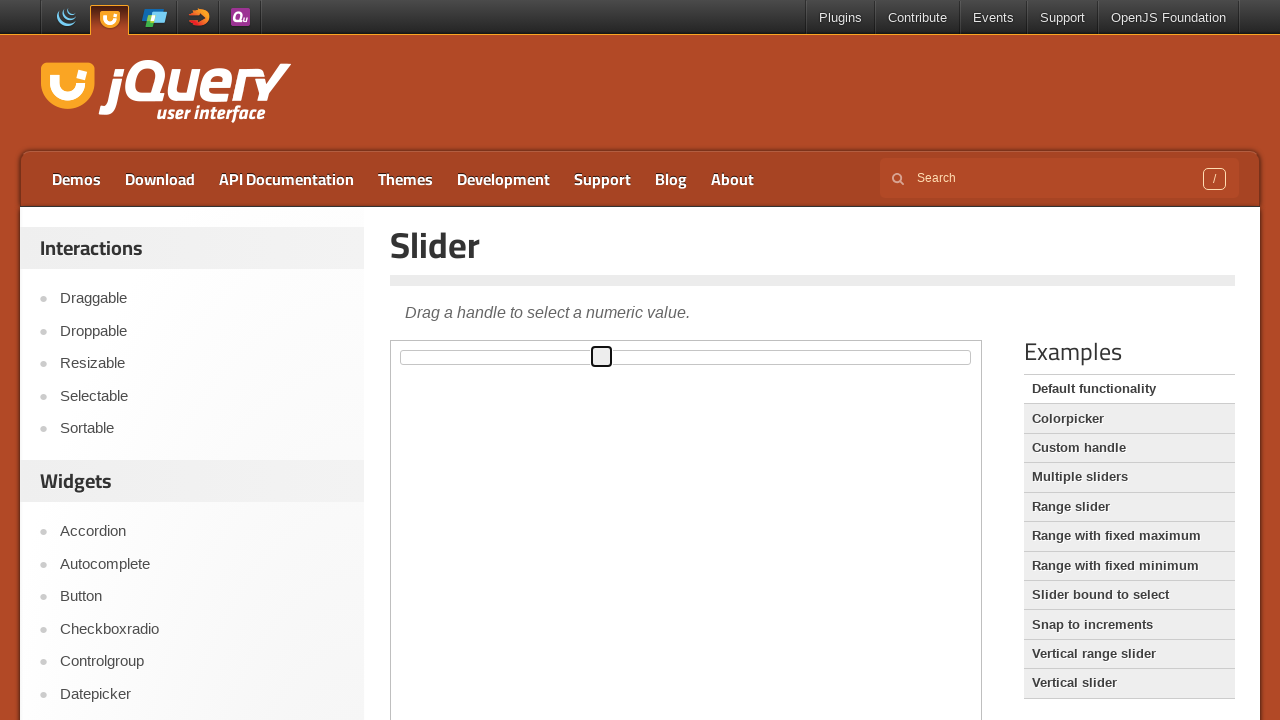

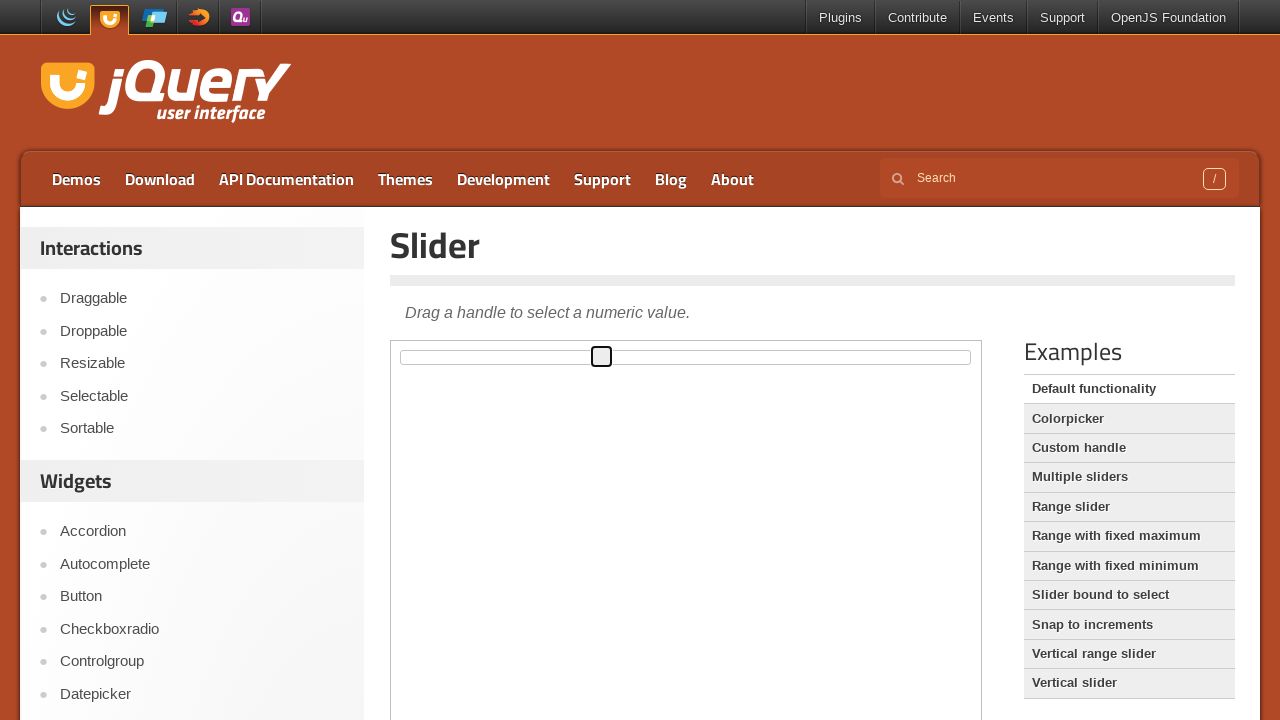